Tests JavaScript prompt alert functionality by triggering a prompt alert and dismissing it, then verifying the result text

Starting URL: https://the-internet.herokuapp.com/javascript_alerts

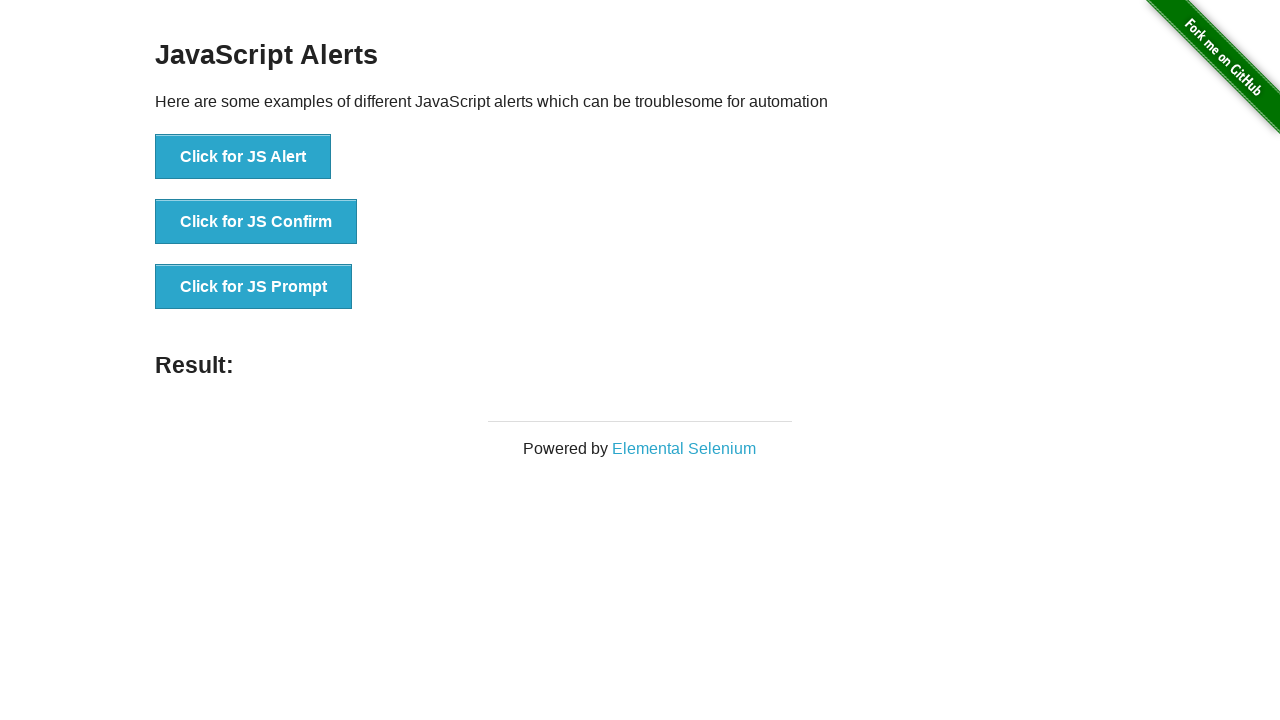

Clicked JS Prompt button to trigger alert at (254, 287) on xpath=//button[@onclick='jsPrompt()']
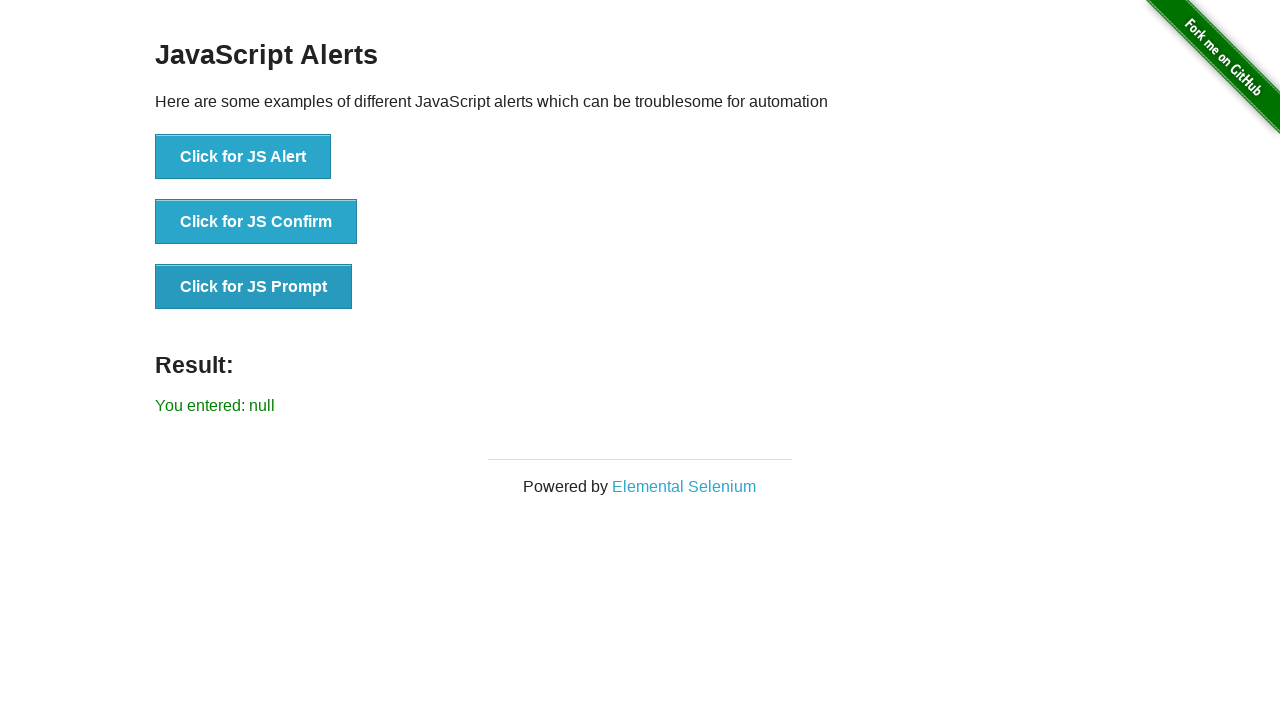

Set up dialog handler to dismiss alerts
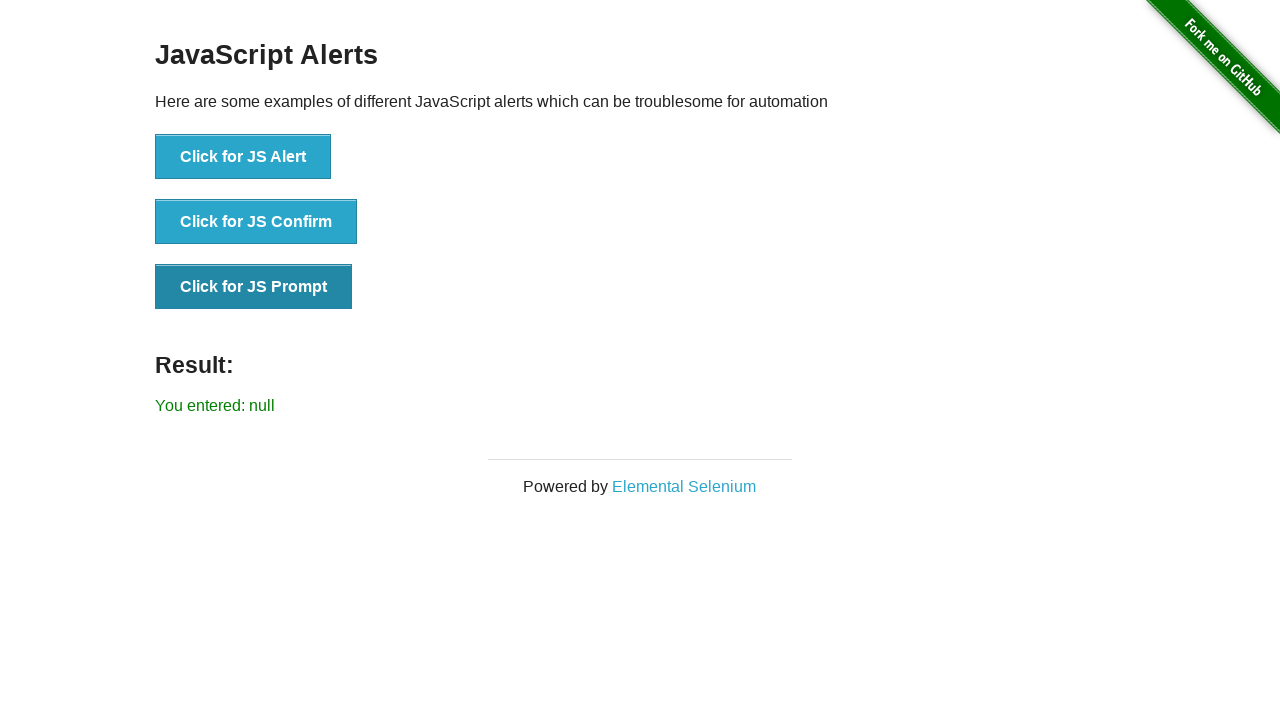

Clicked JS Prompt button again to trigger prompt alert at (254, 287) on xpath=//button[@onclick='jsPrompt()']
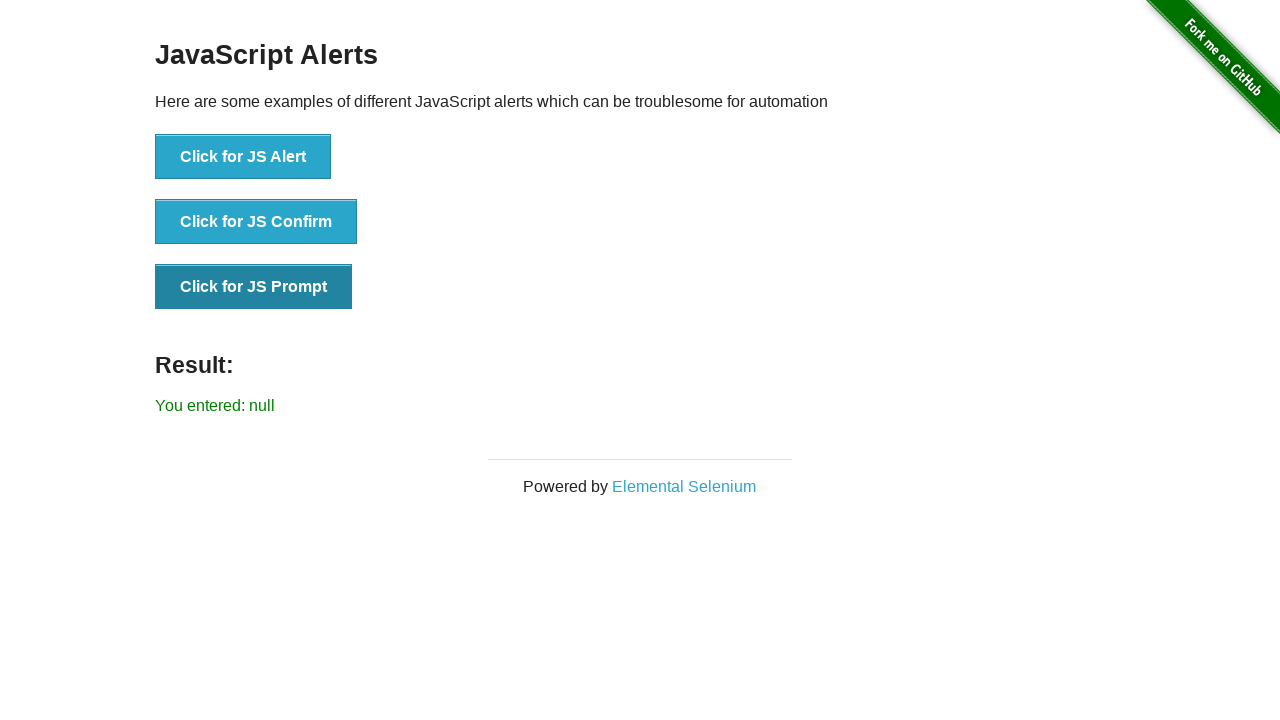

Retrieved result text from page
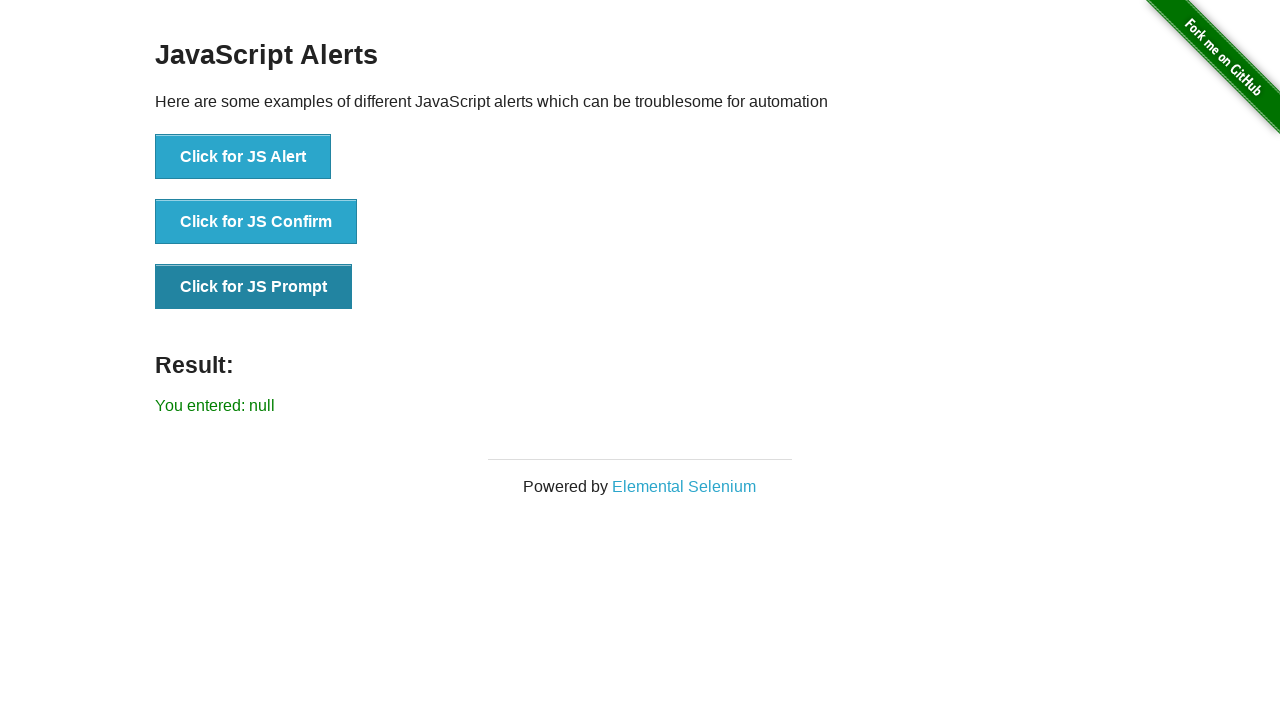

Verified result text shows 'You entered: null' after dismissing prompt
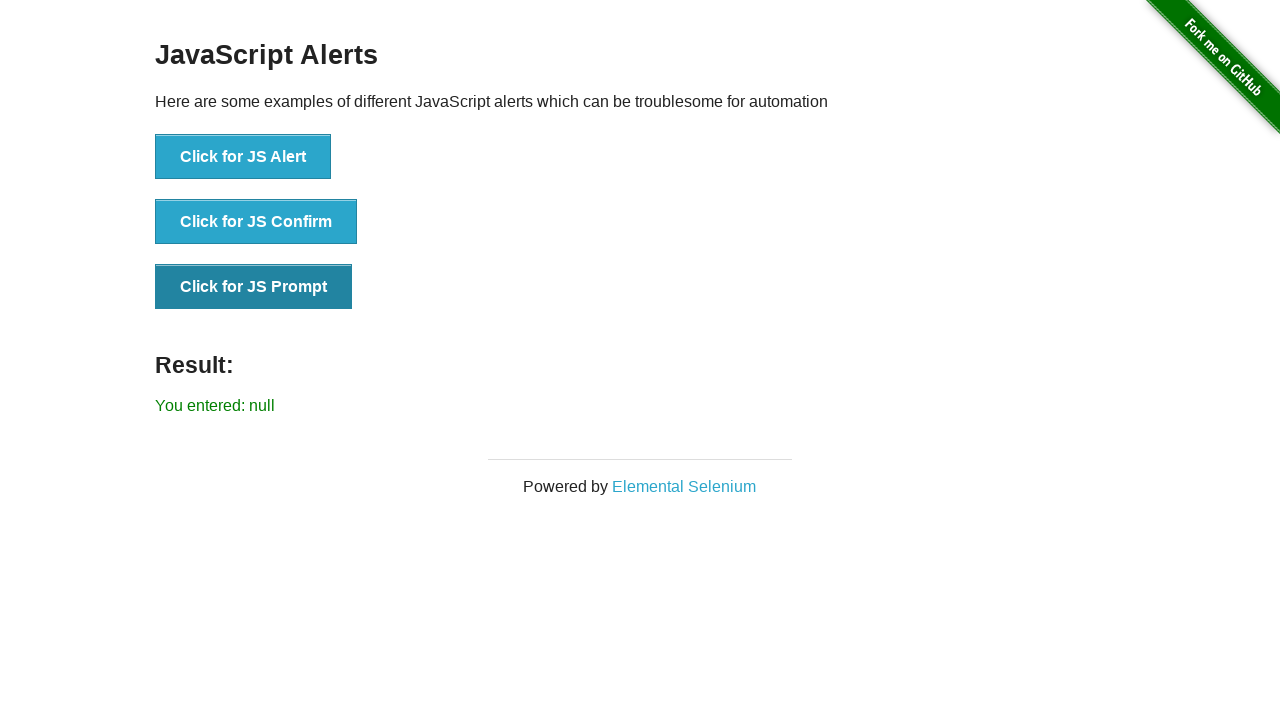

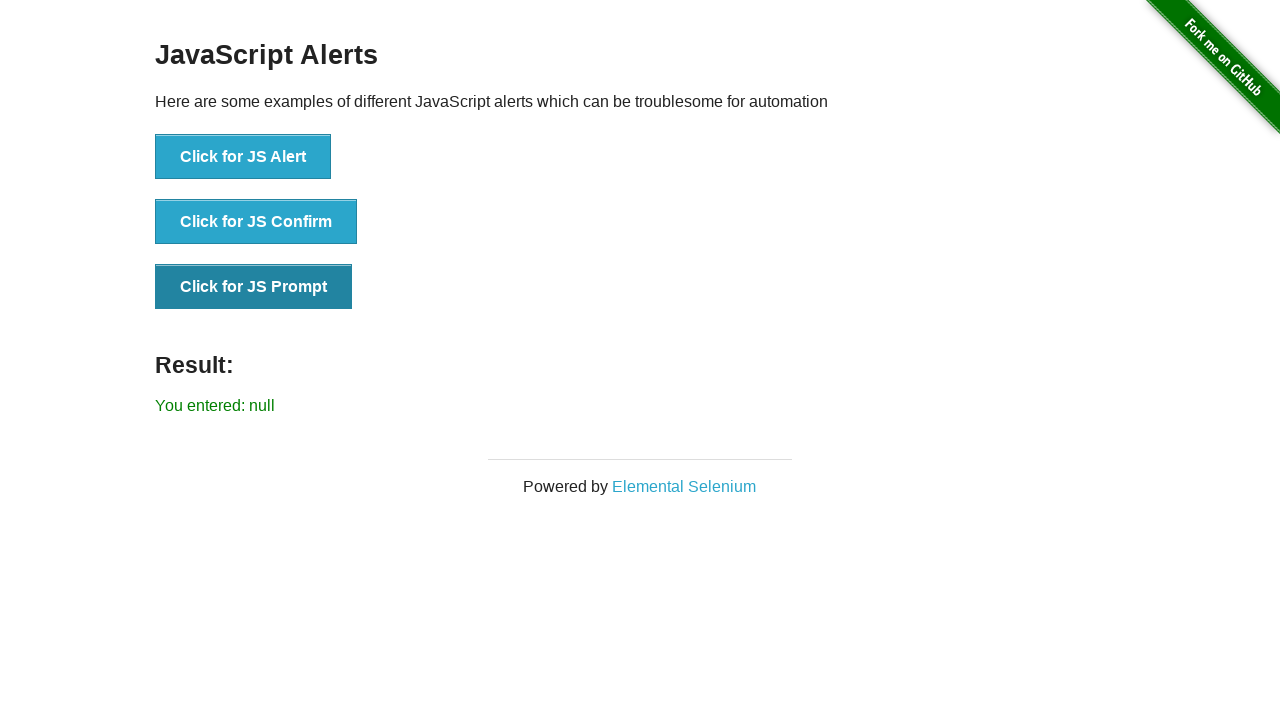